Tests search functionality on OpenCart demo site by entering "mac" in the search field and clicking the search button using Actions class approach

Starting URL: http://opencart.abstracta.us/

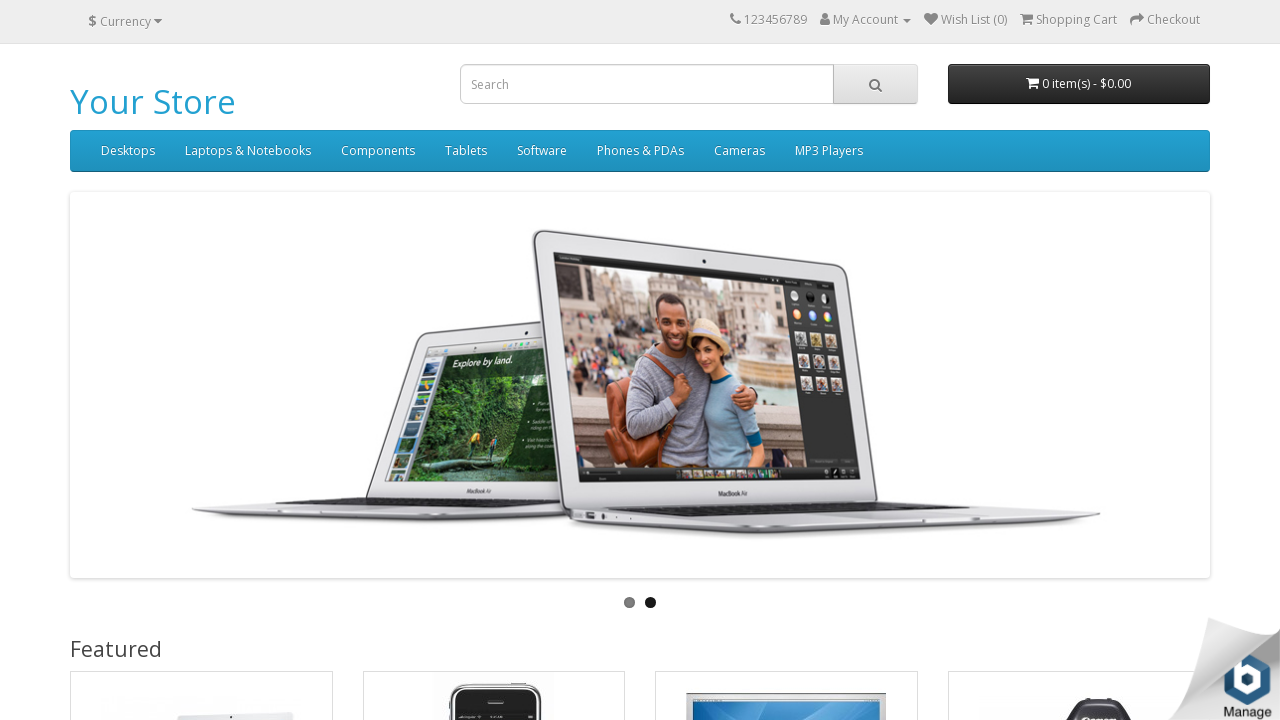

Cleared the search input field on #search input
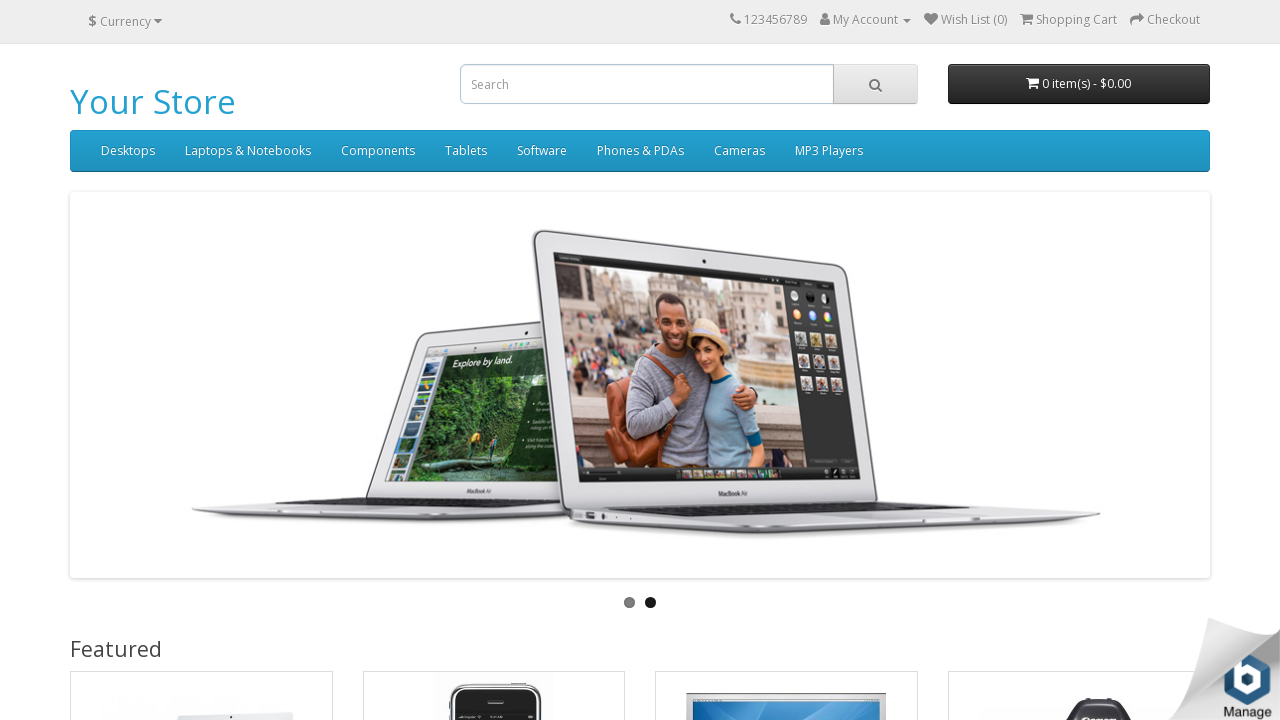

Entered 'mac' in the search field on #search input
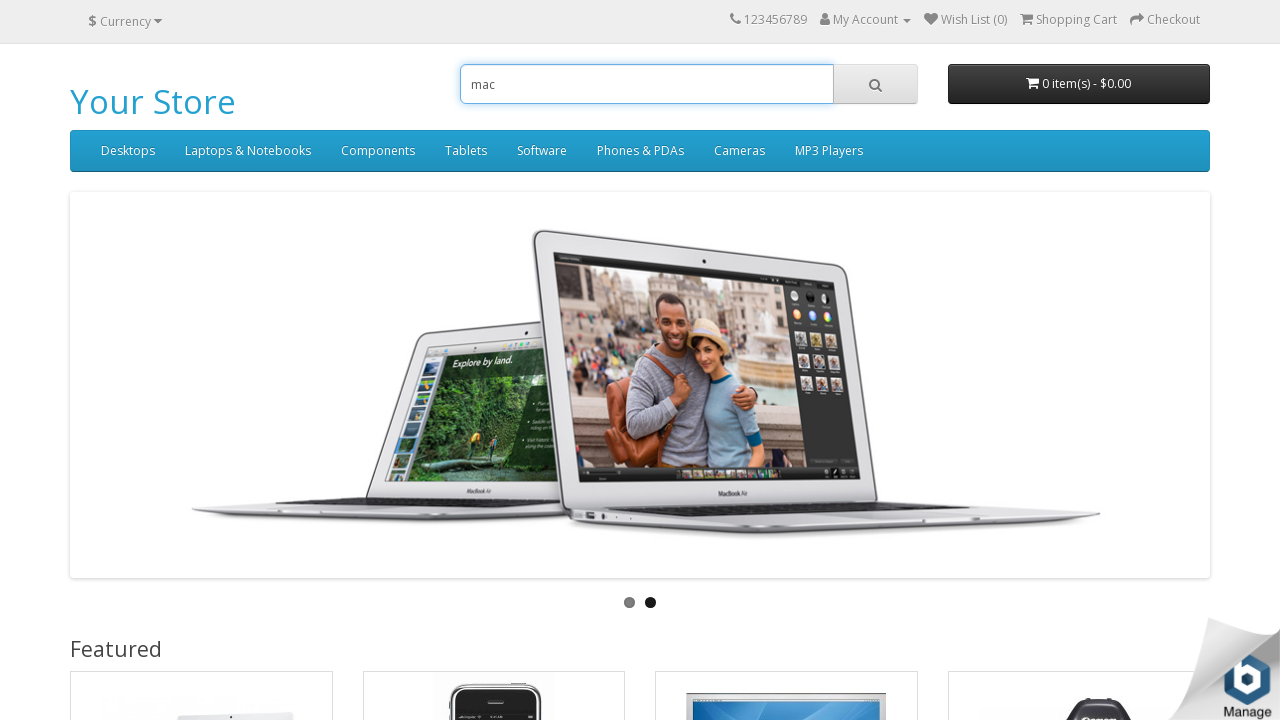

Clicked the search button using Actions class approach at (875, 84) on #search button
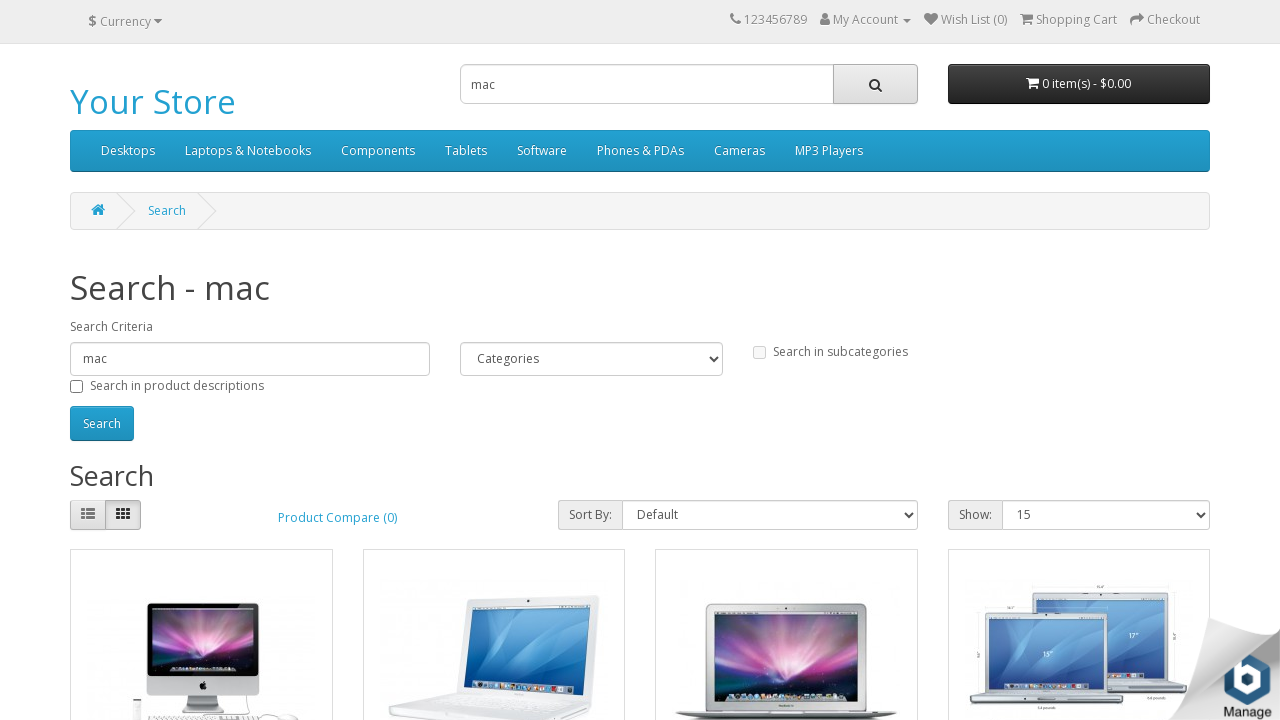

Search results loaded successfully
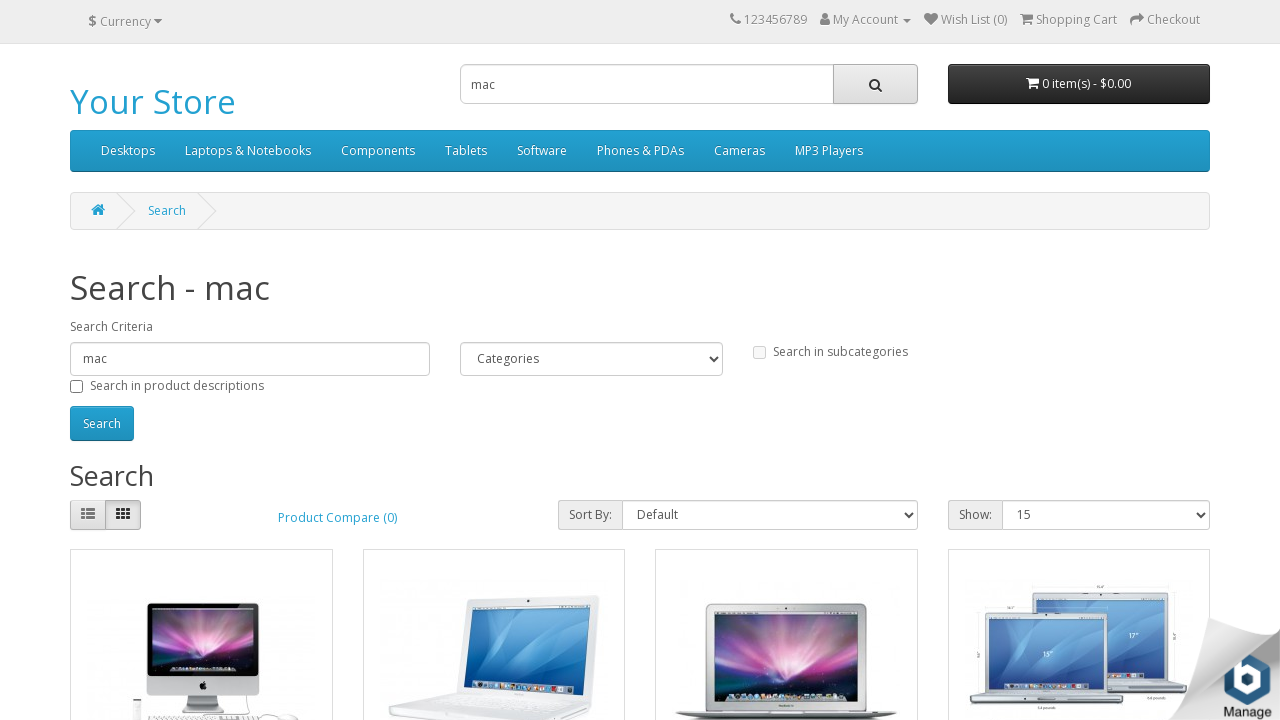

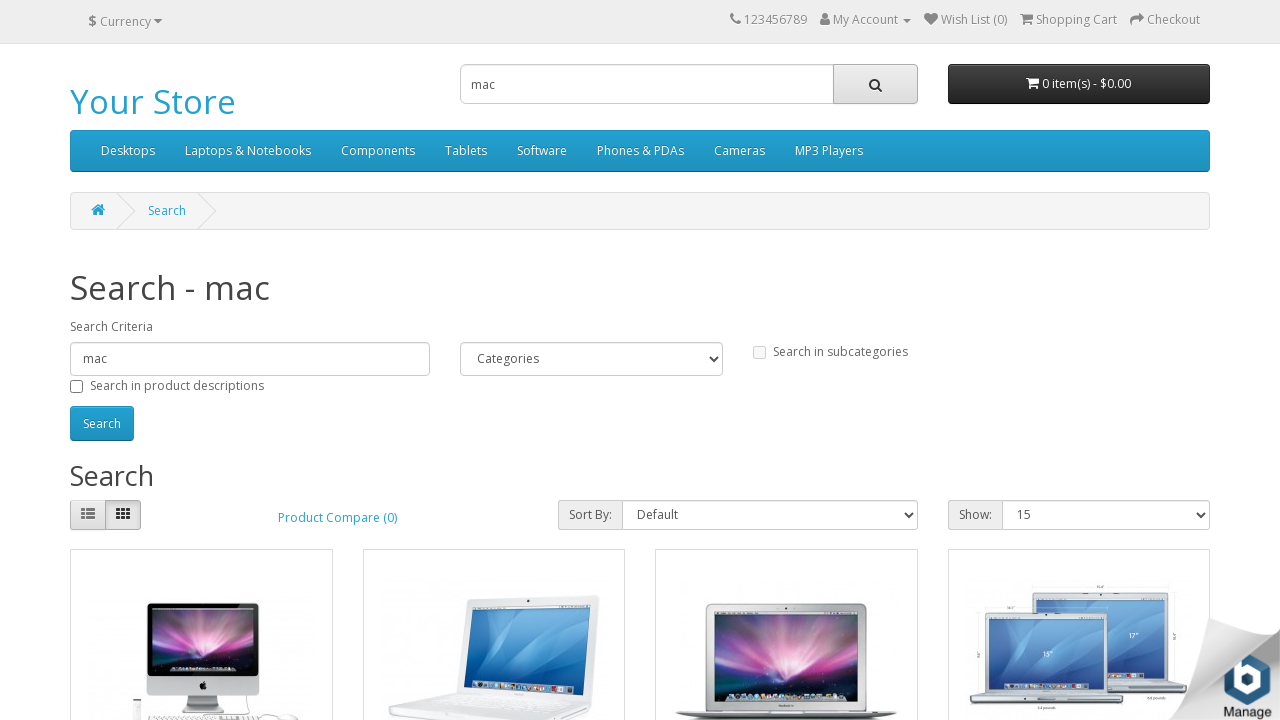